Navigates to a YouTube video, starts playback by pressing spacebar, then repeatedly increases playback speed using keyboard shortcuts.

Starting URL: https://www.youtube.com/watch?v=0_rod5TcCAU

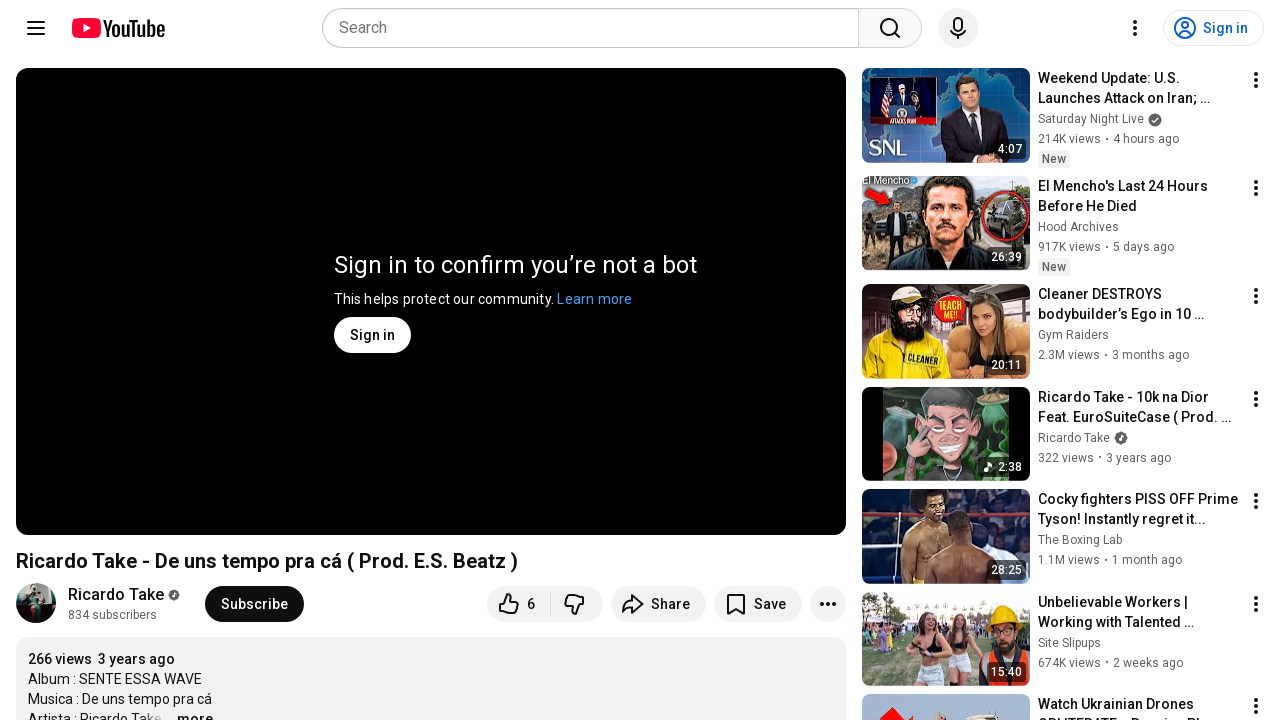

Navigated to YouTube video page
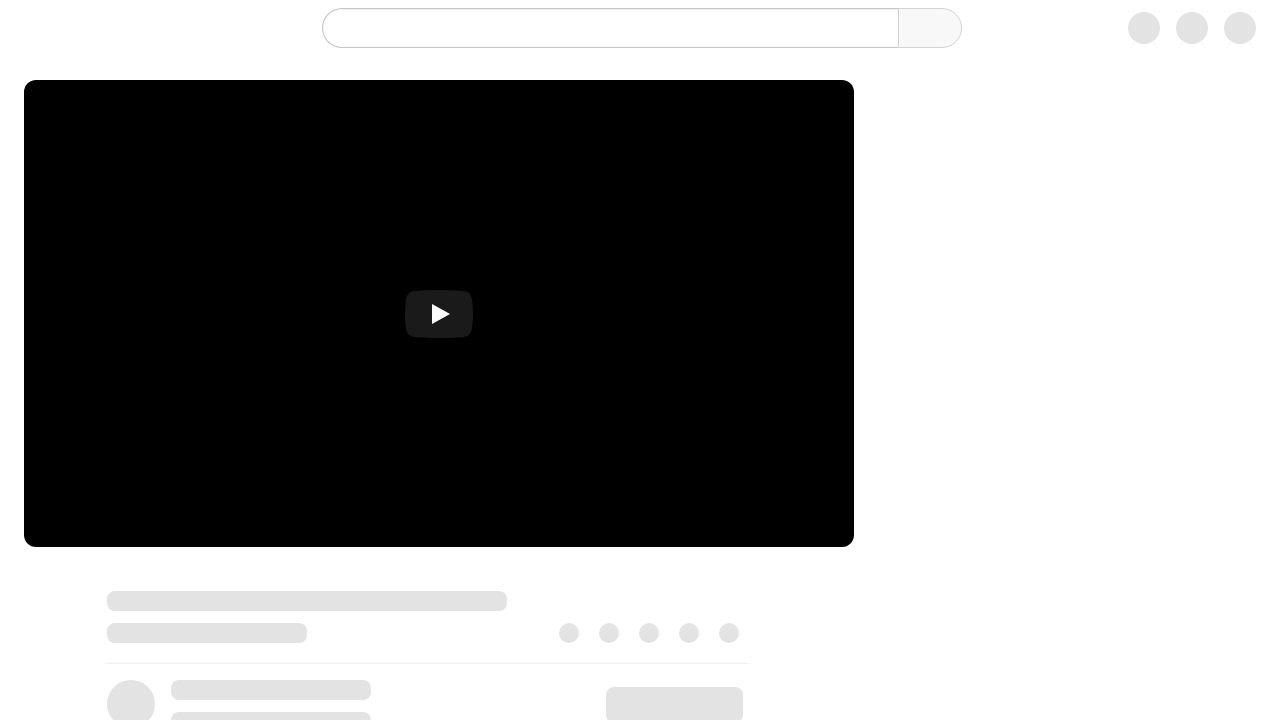

Pressed spacebar to start video playback
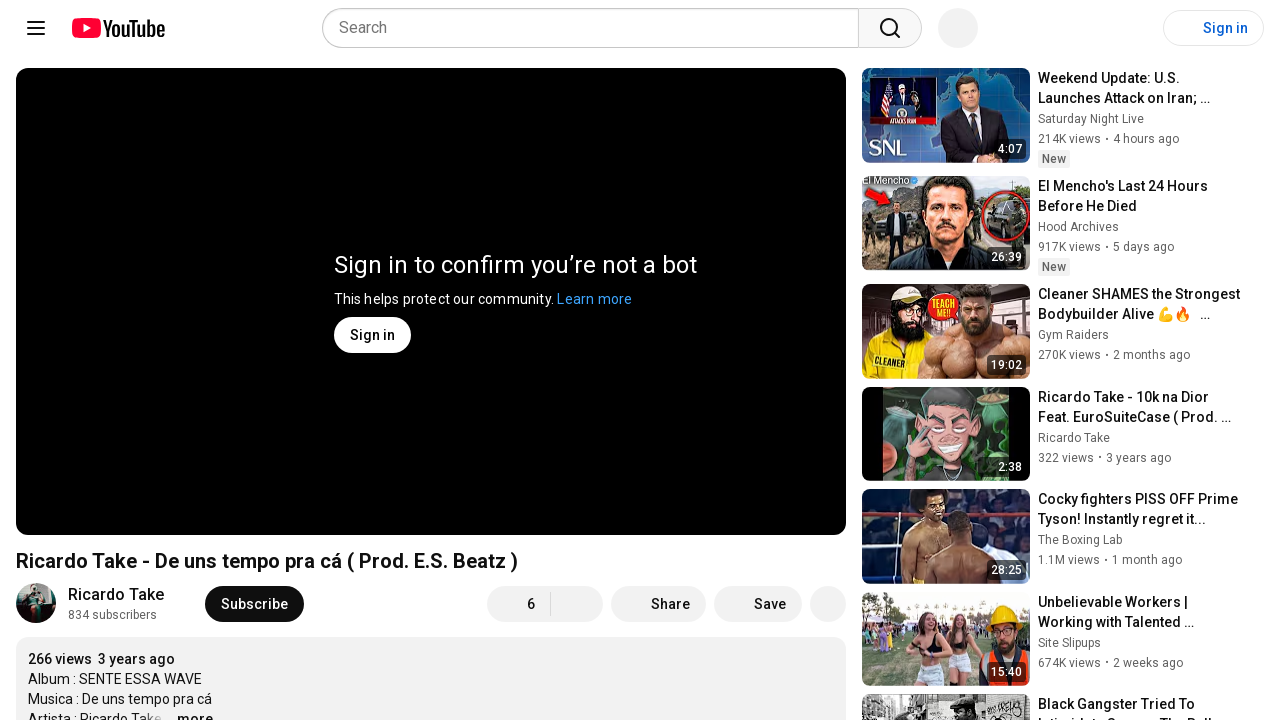

Waited for video to start playing
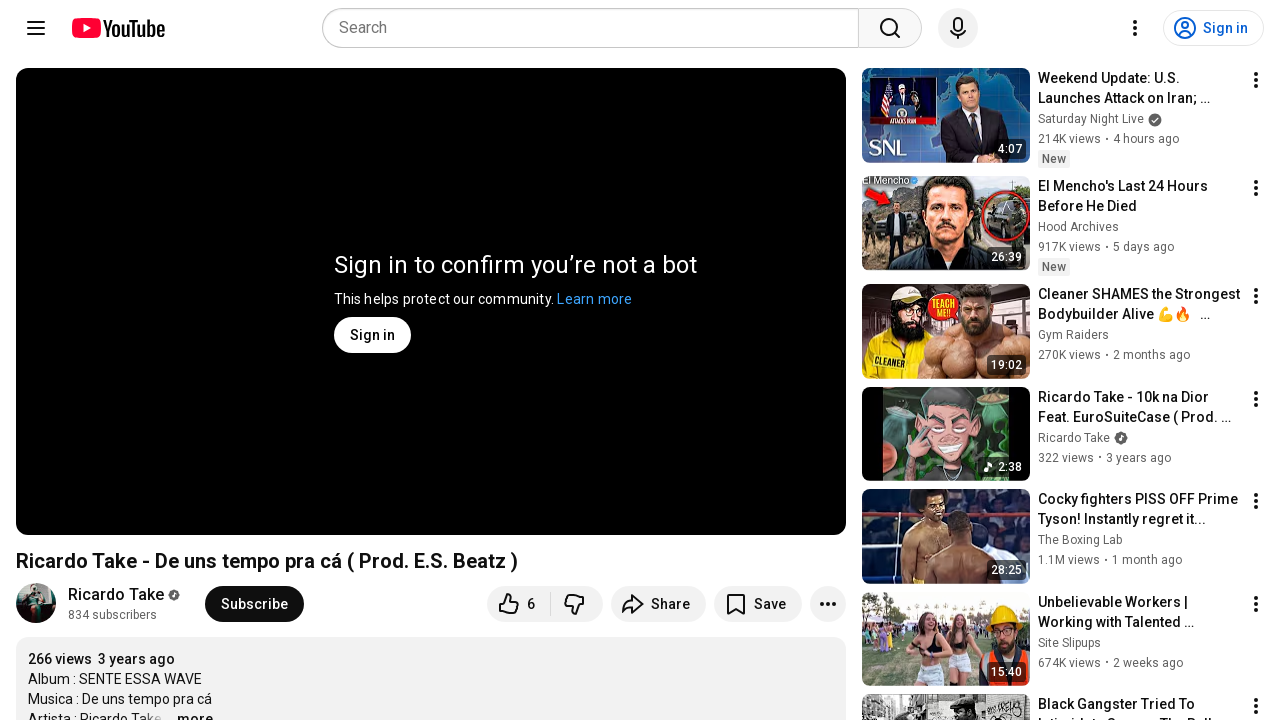

Waited before increasing playback speed
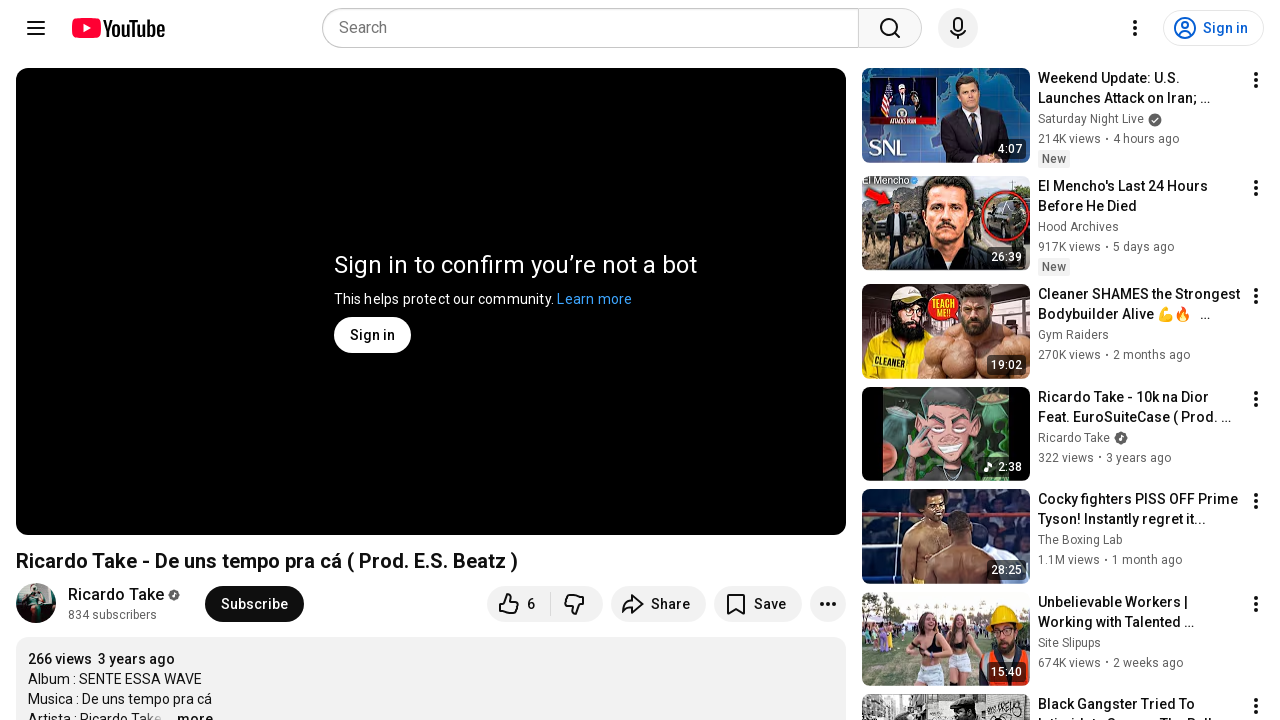

Pressed Shift+. to increase playback speed
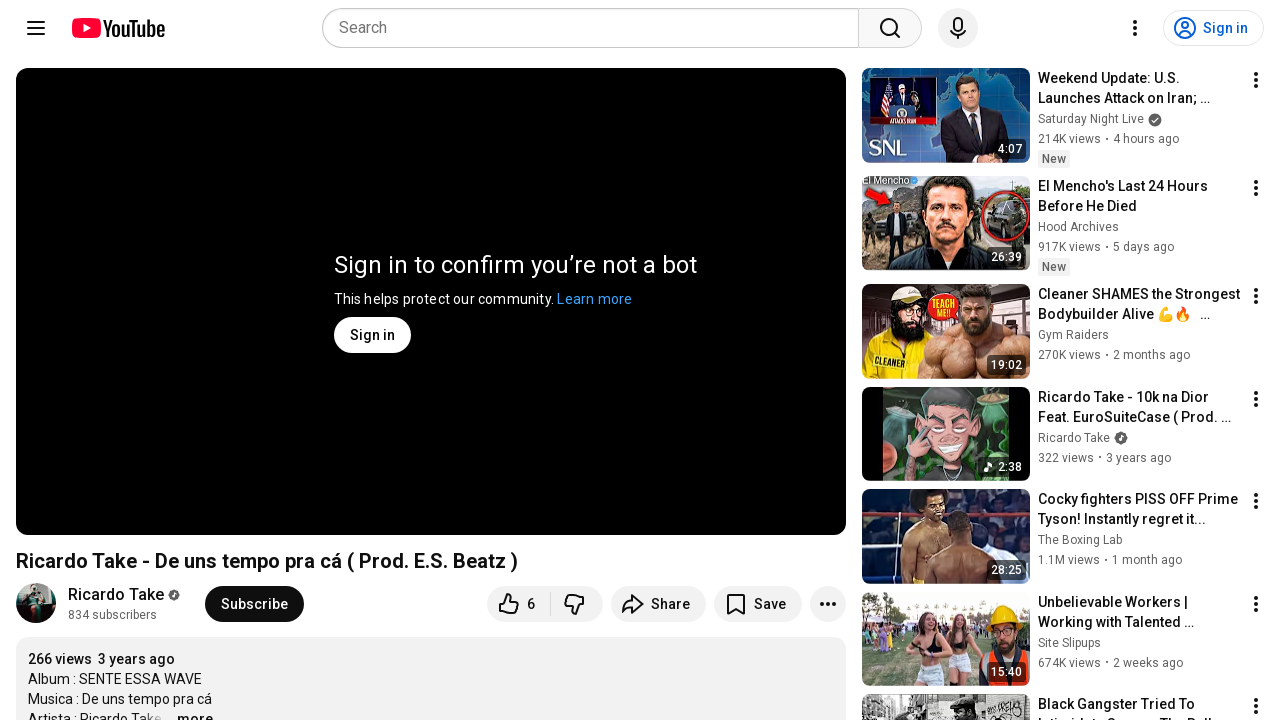

Waited after increasing playback speed
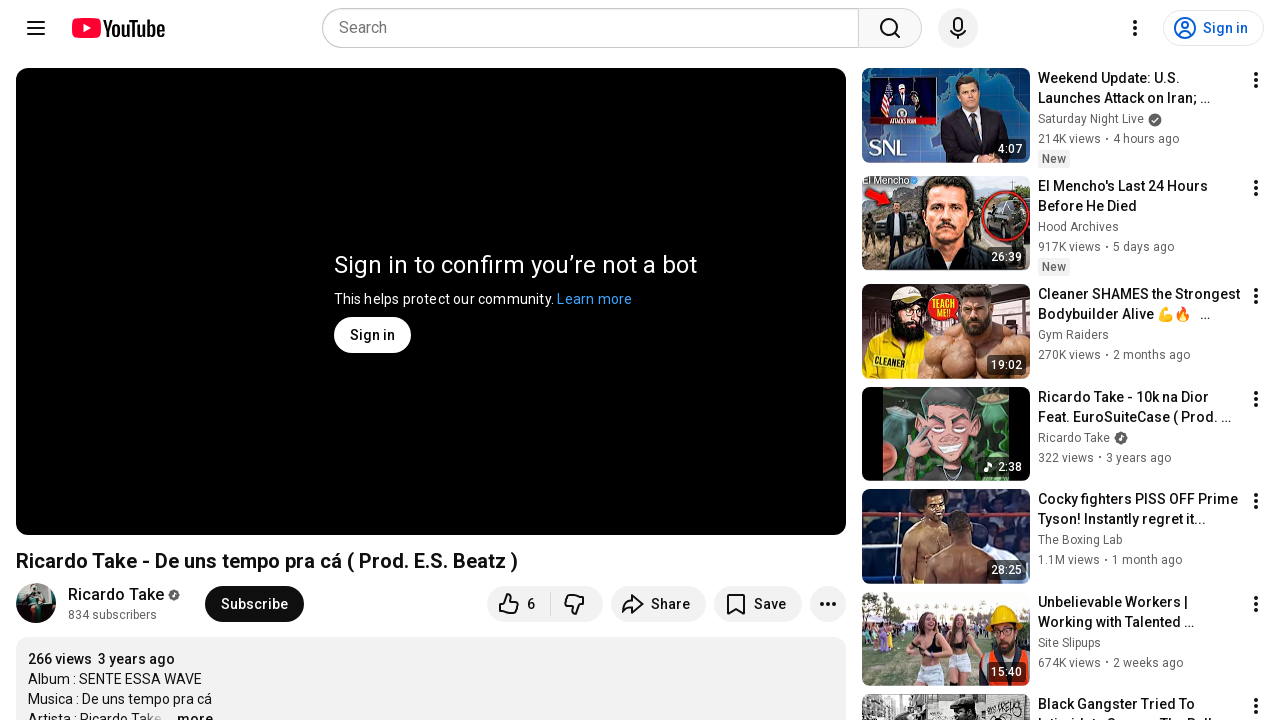

Waited before increasing playback speed
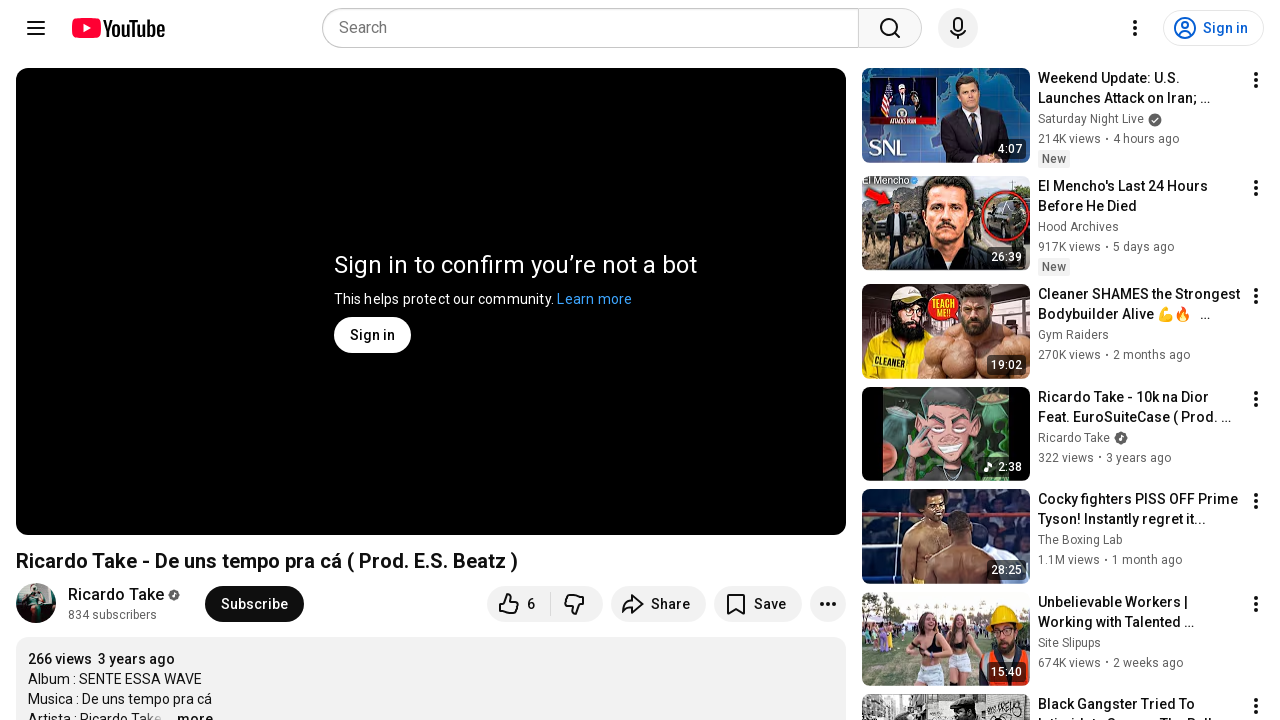

Pressed Shift+. to increase playback speed
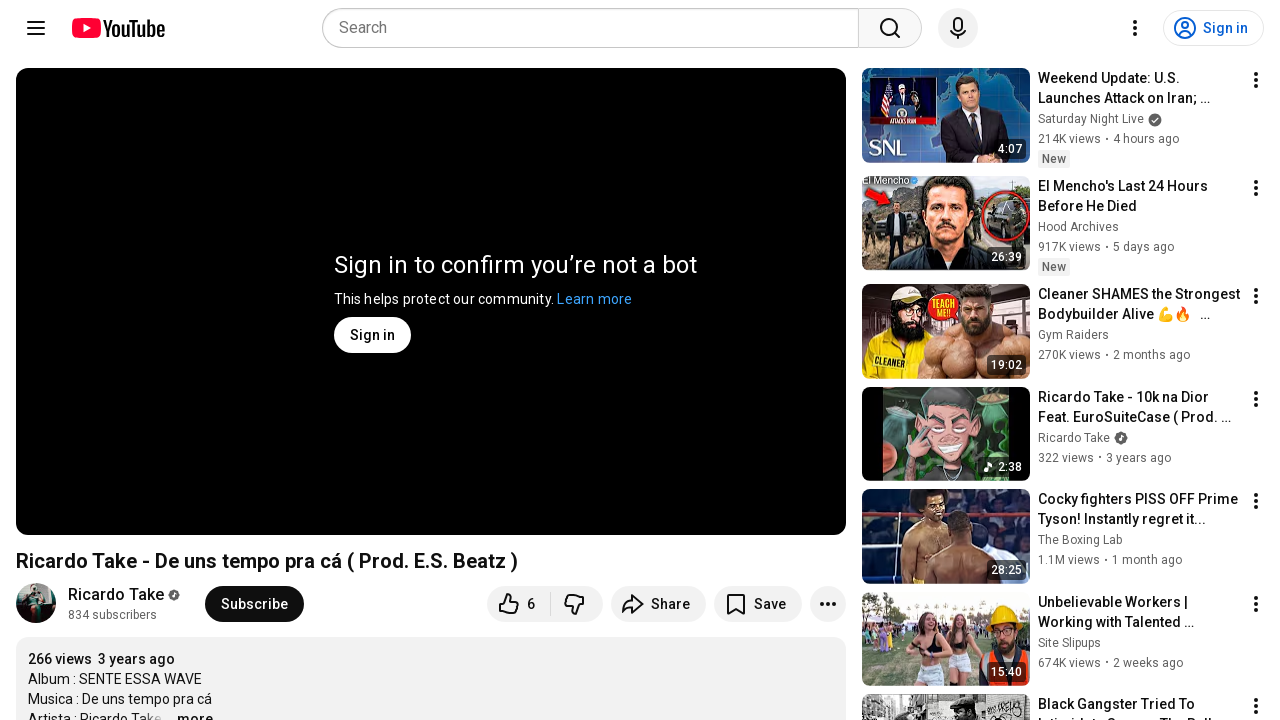

Waited after increasing playback speed
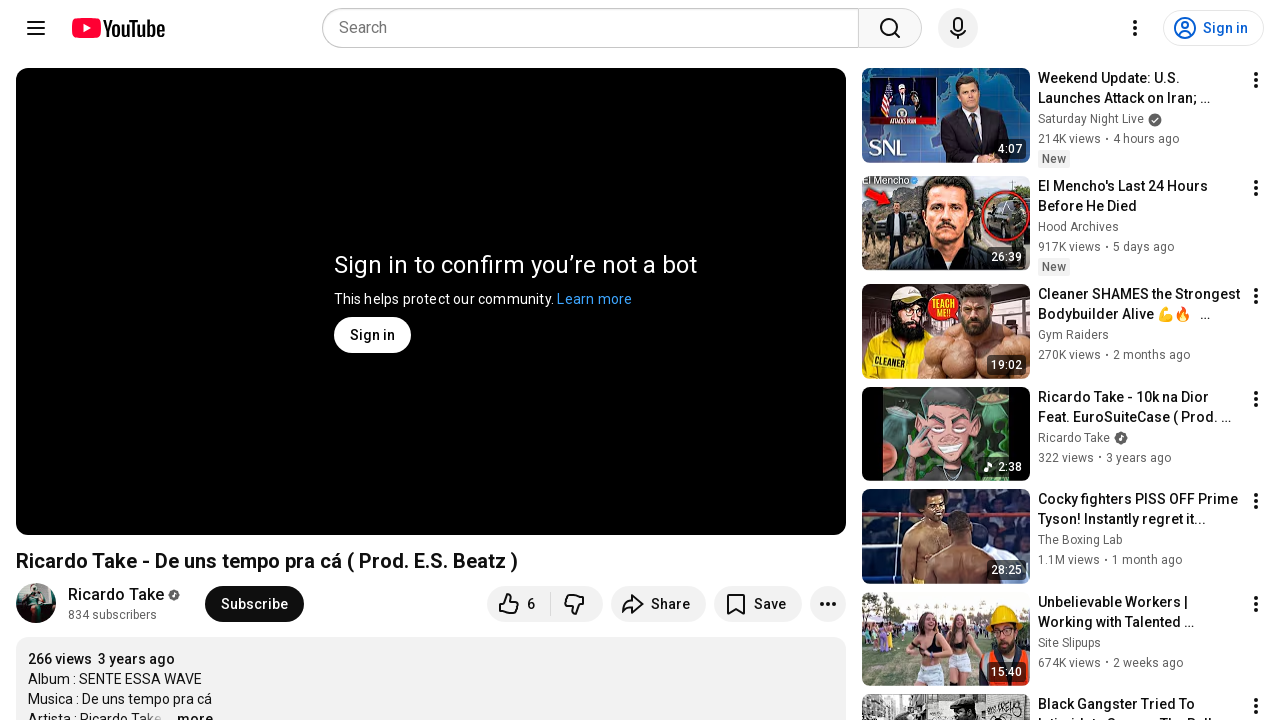

Waited before increasing playback speed
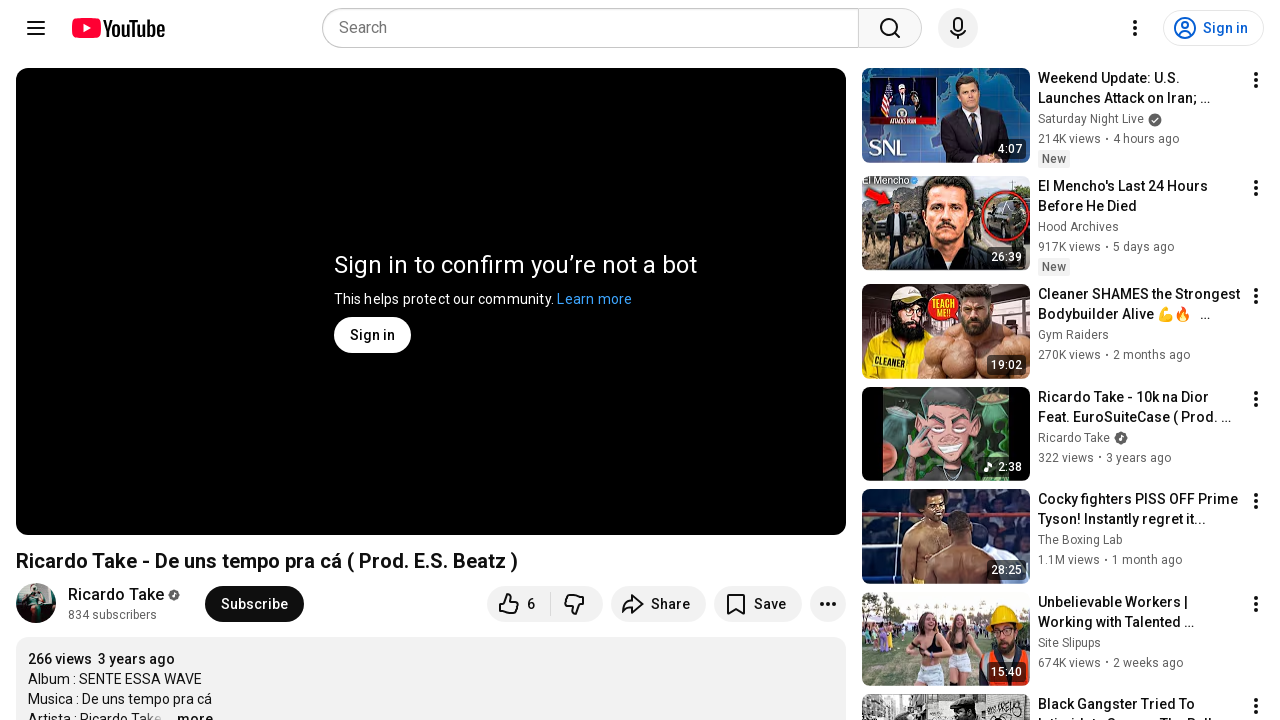

Pressed Shift+. to increase playback speed
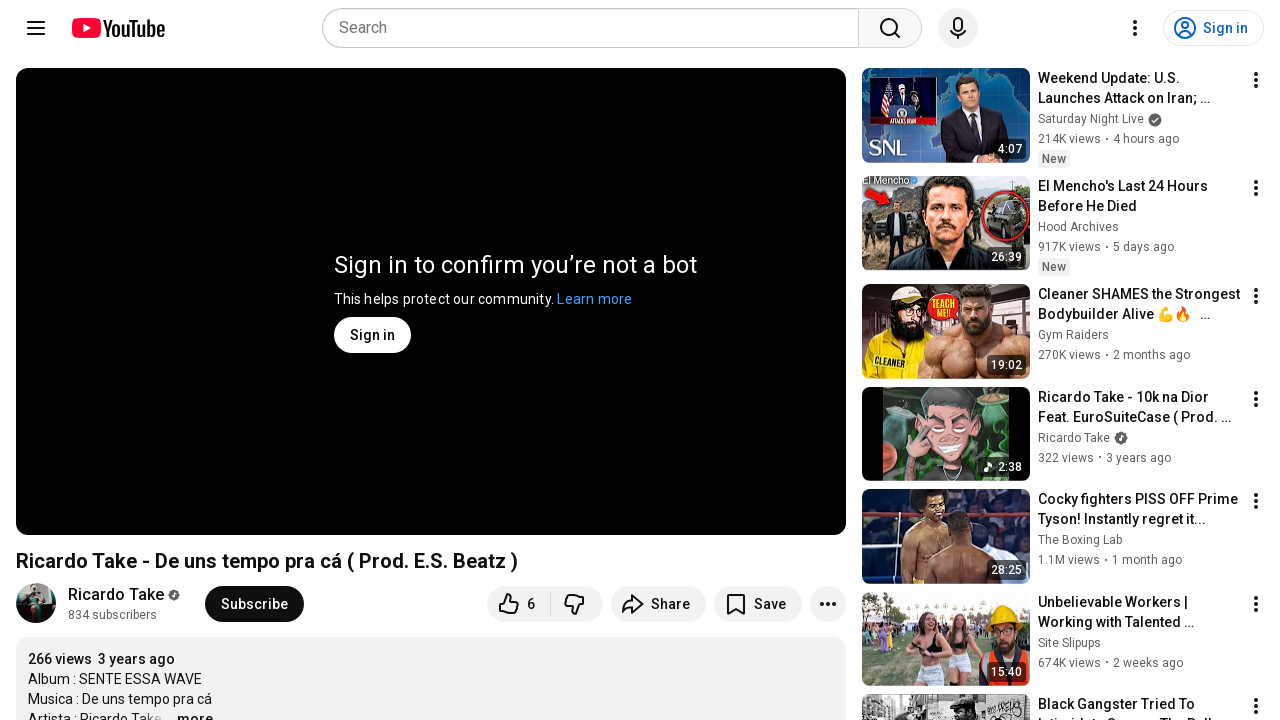

Waited after increasing playback speed
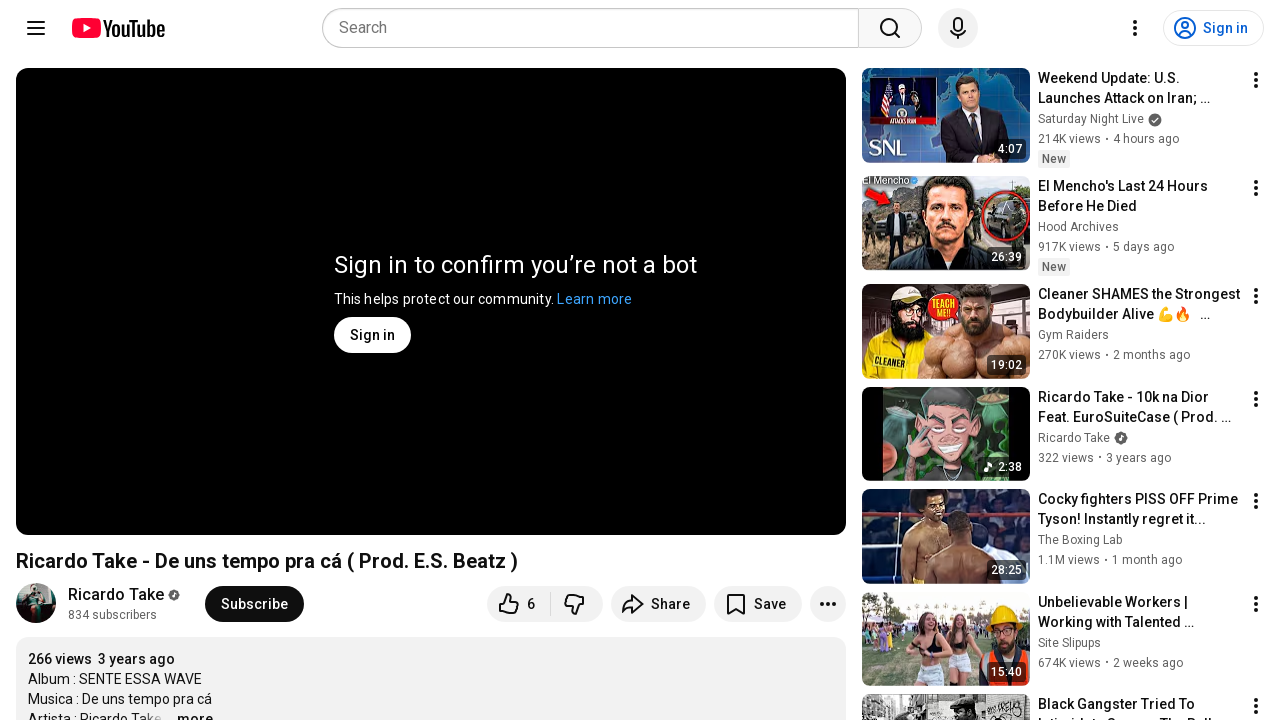

Waited before increasing playback speed
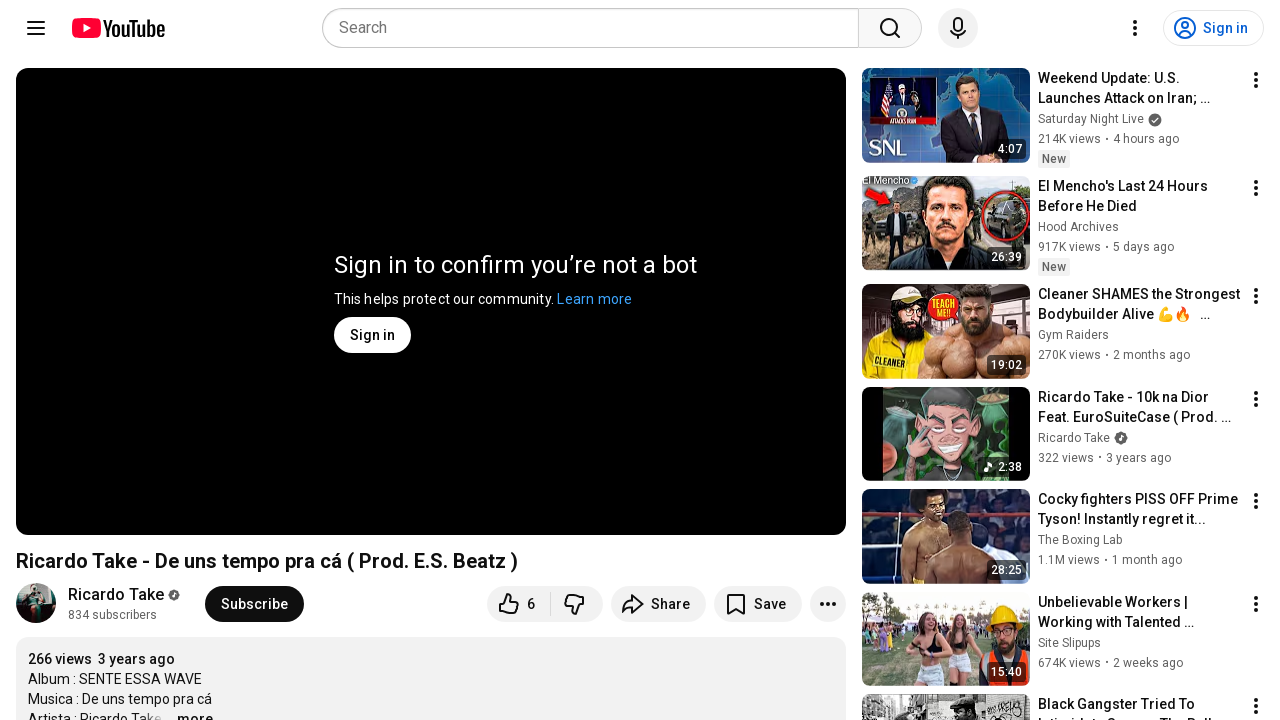

Pressed Shift+. to increase playback speed
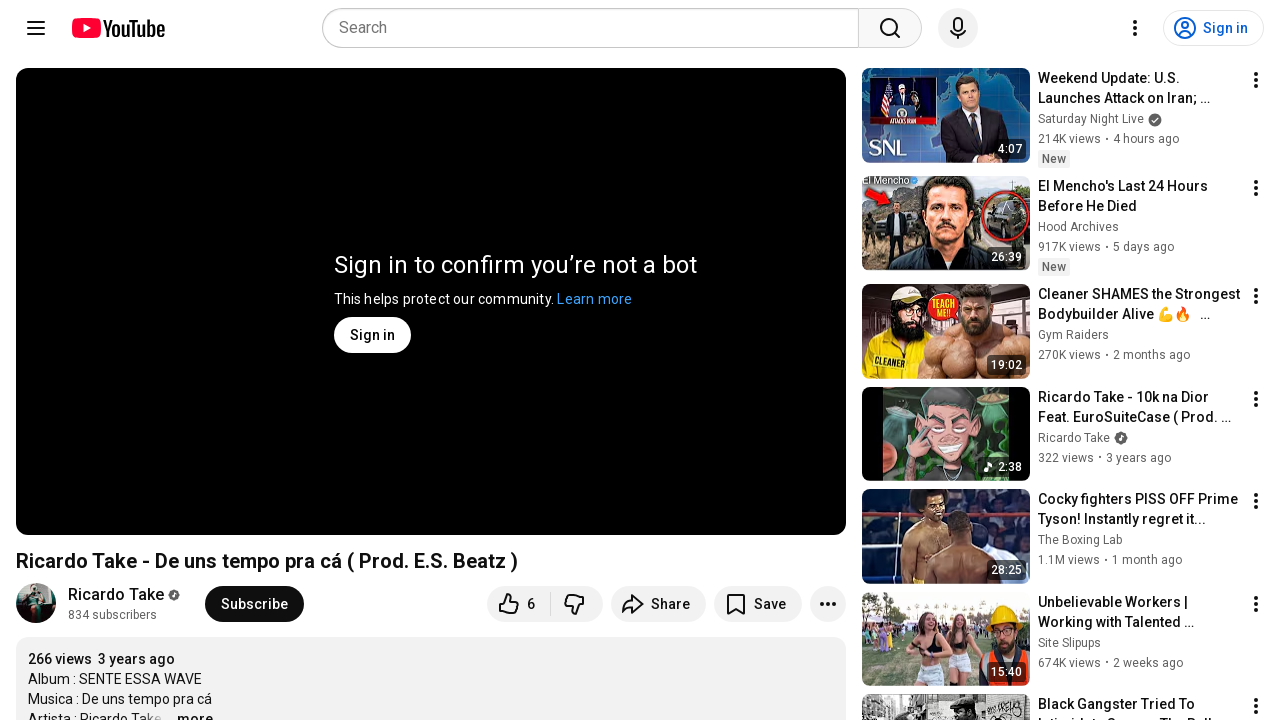

Waited after increasing playback speed
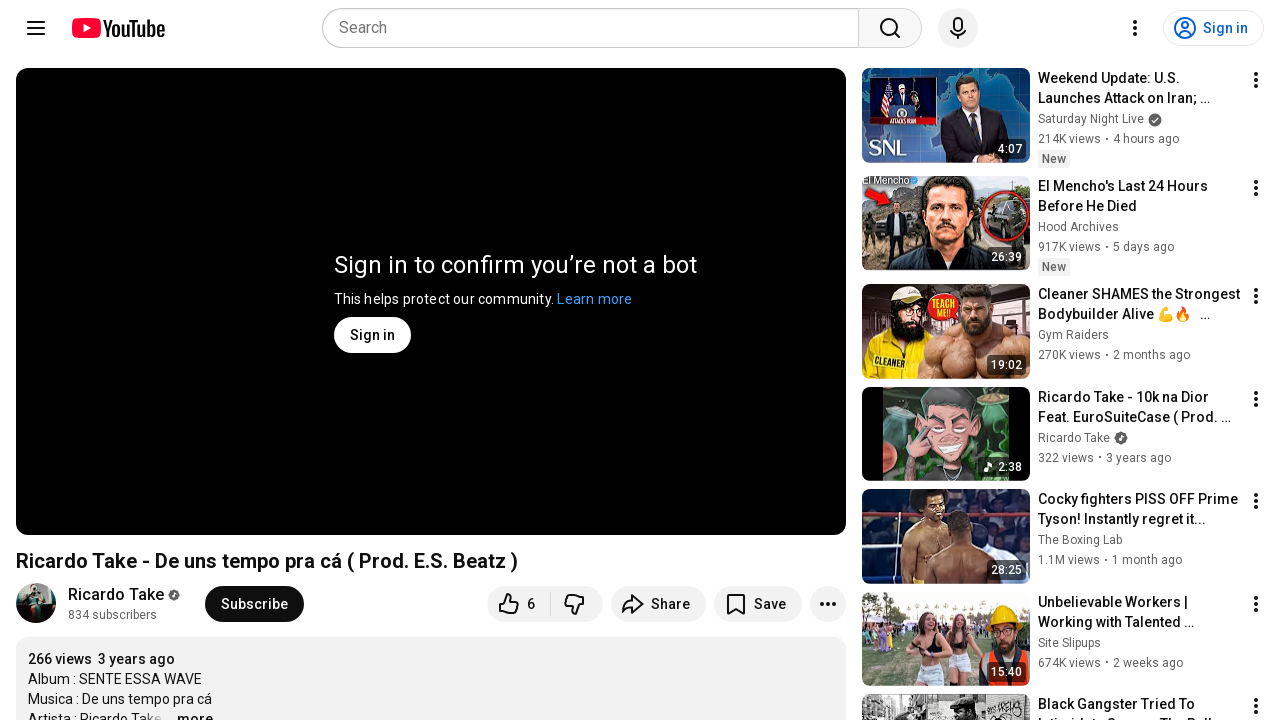

Waited before increasing playback speed
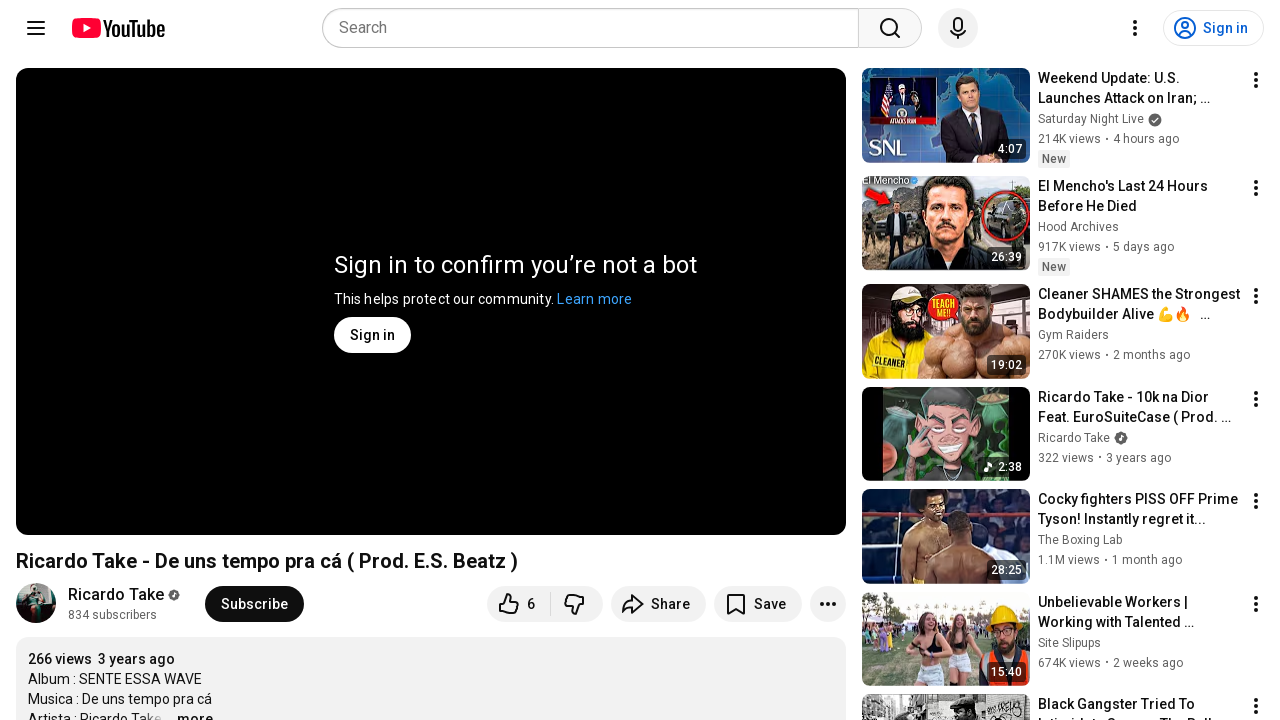

Pressed Shift+. to increase playback speed
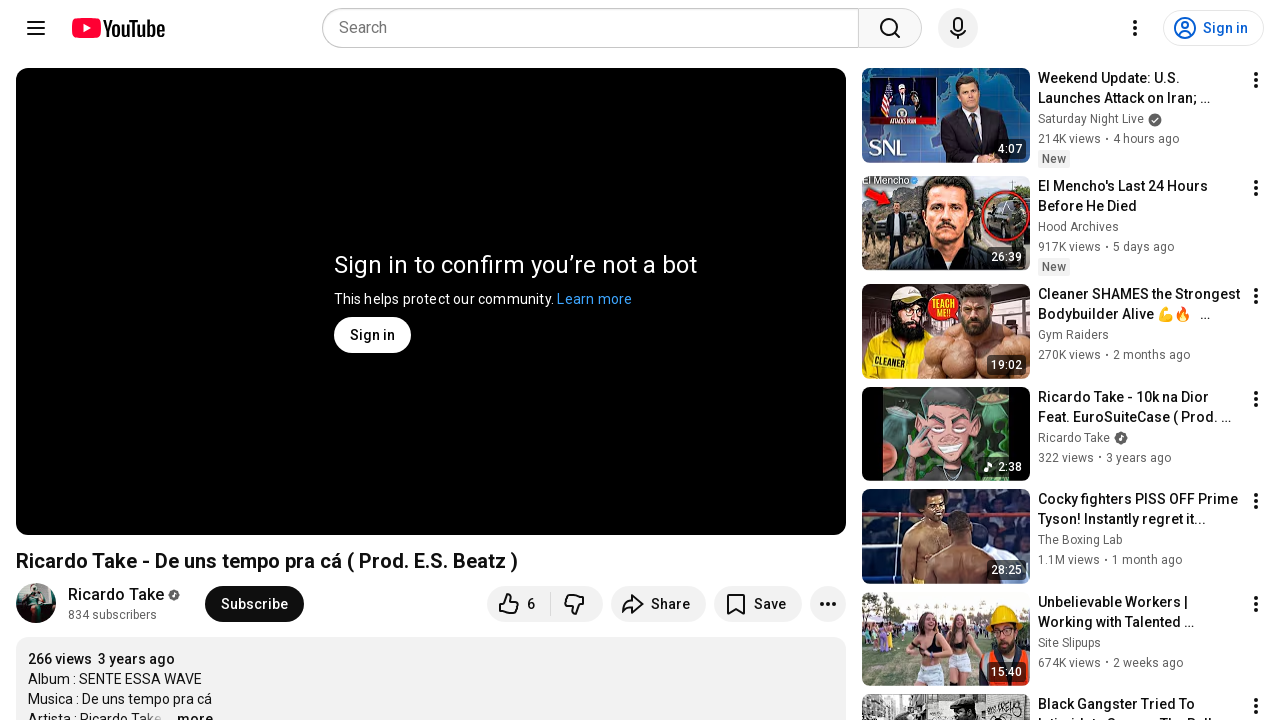

Waited after increasing playback speed
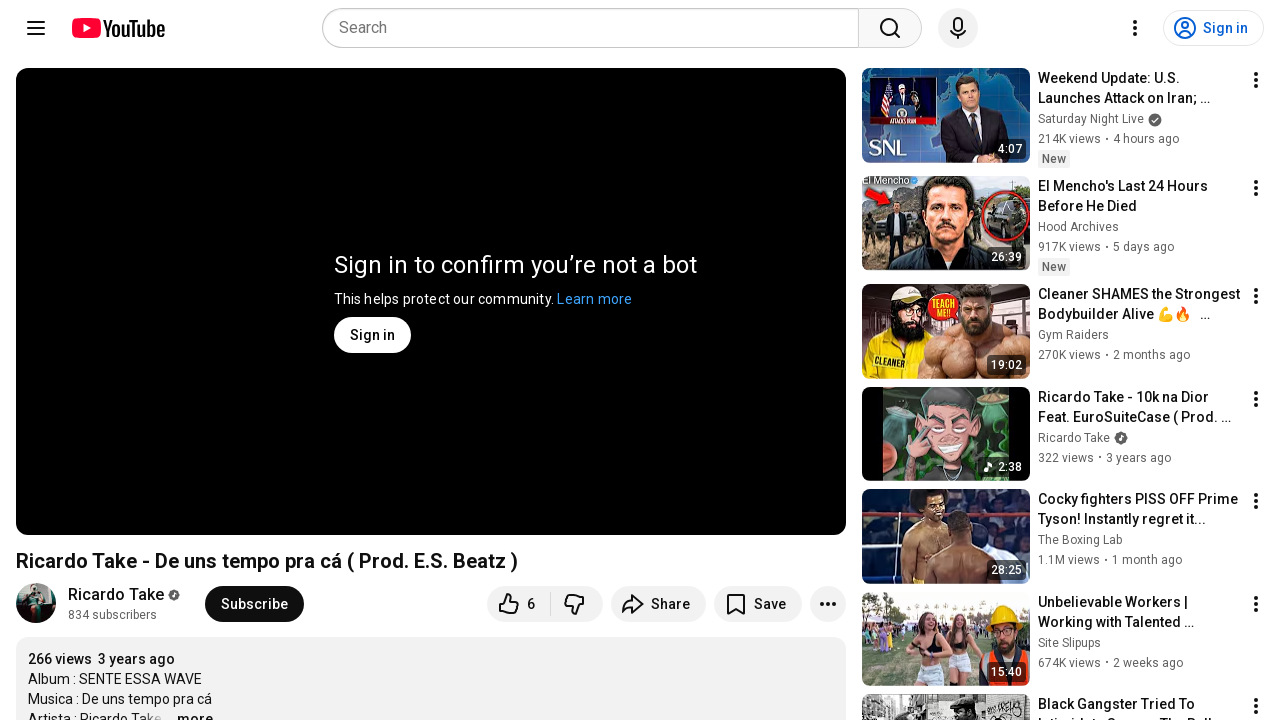

Waited before increasing playback speed
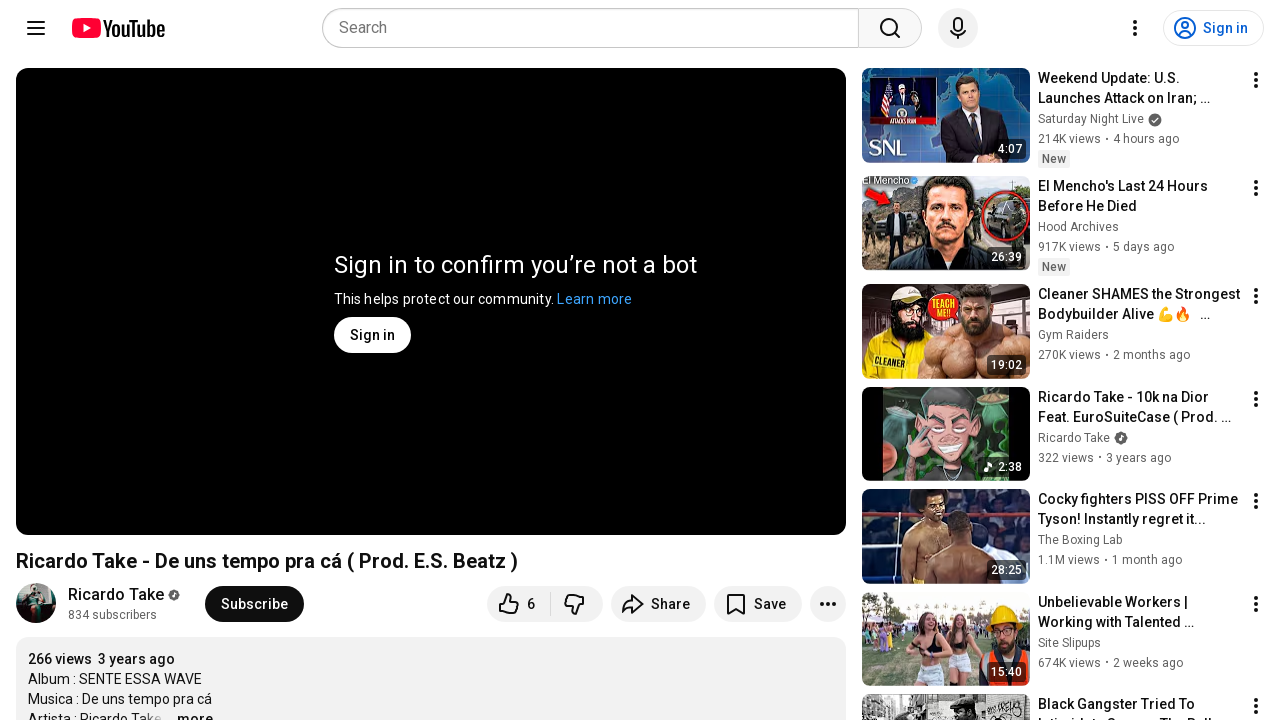

Pressed Shift+. to increase playback speed
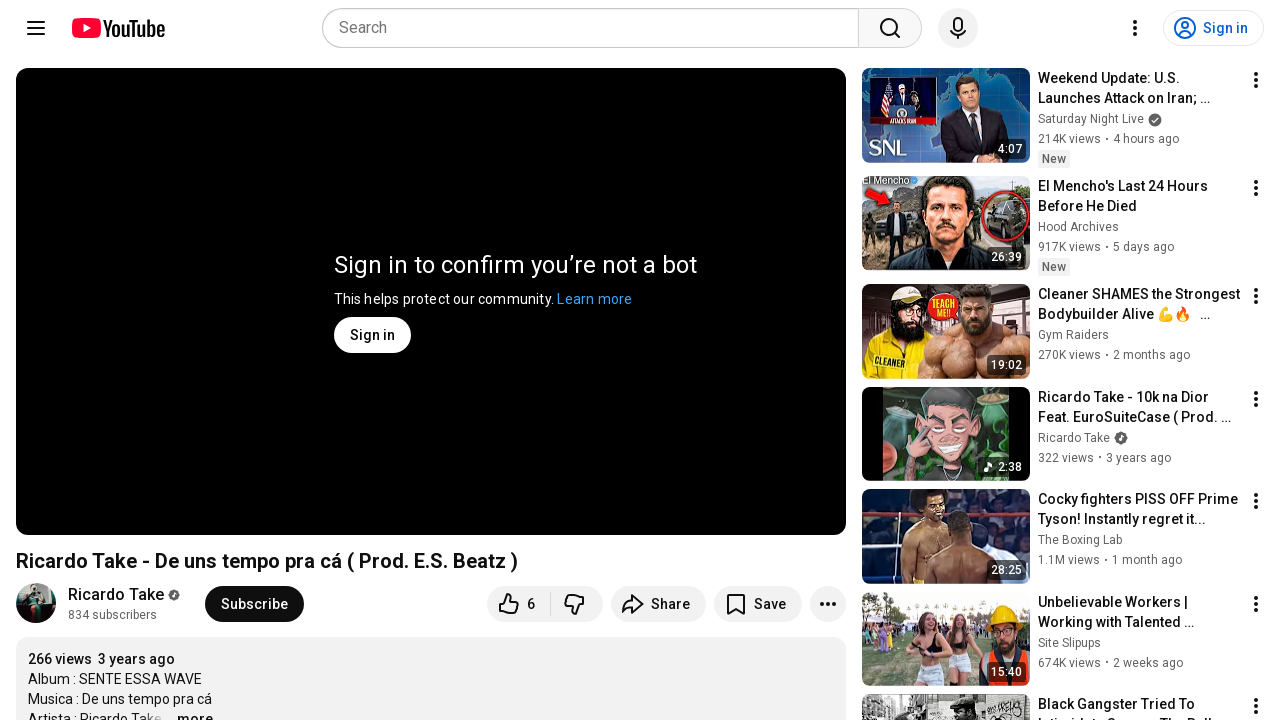

Waited after increasing playback speed
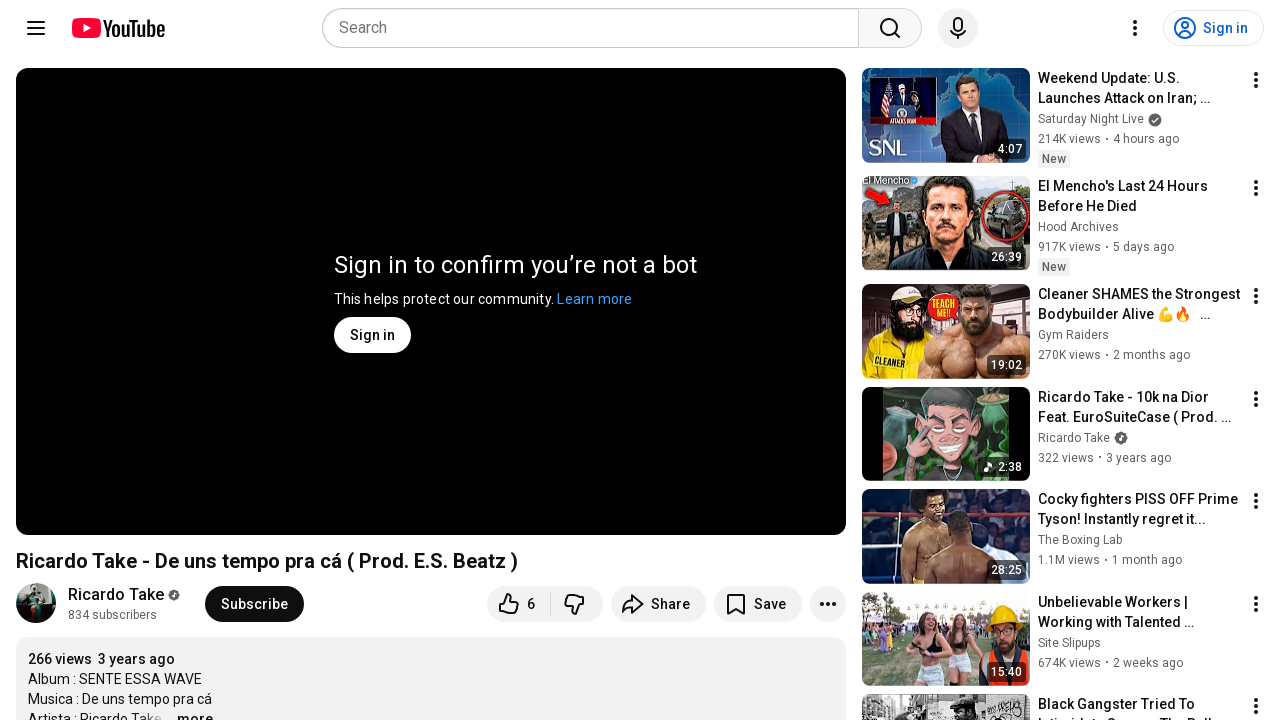

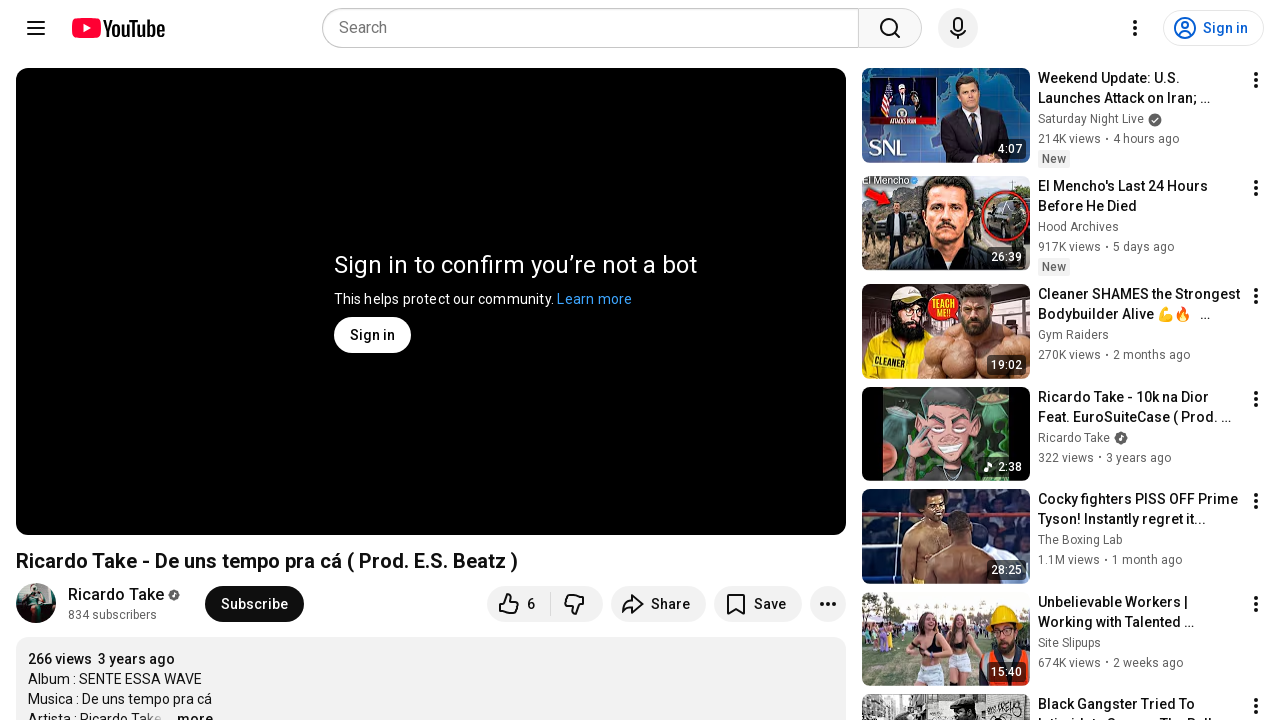